Tests checkbox functionality by verifying two checkboxes are displayed on the page, checking if the first checkbox is unchecked, clicking it to check it, and verifying the checked state.

Starting URL: https://the-internet.herokuapp.com/checkboxes

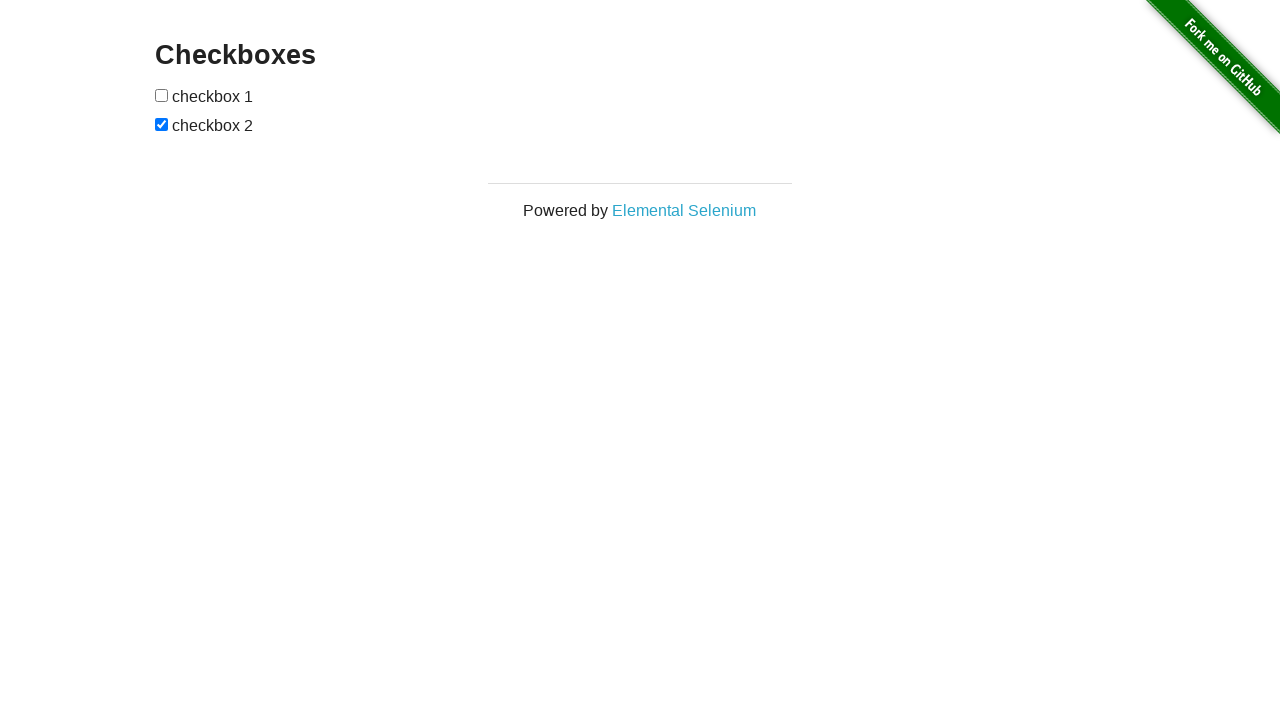

Waited for checkbox input elements to load
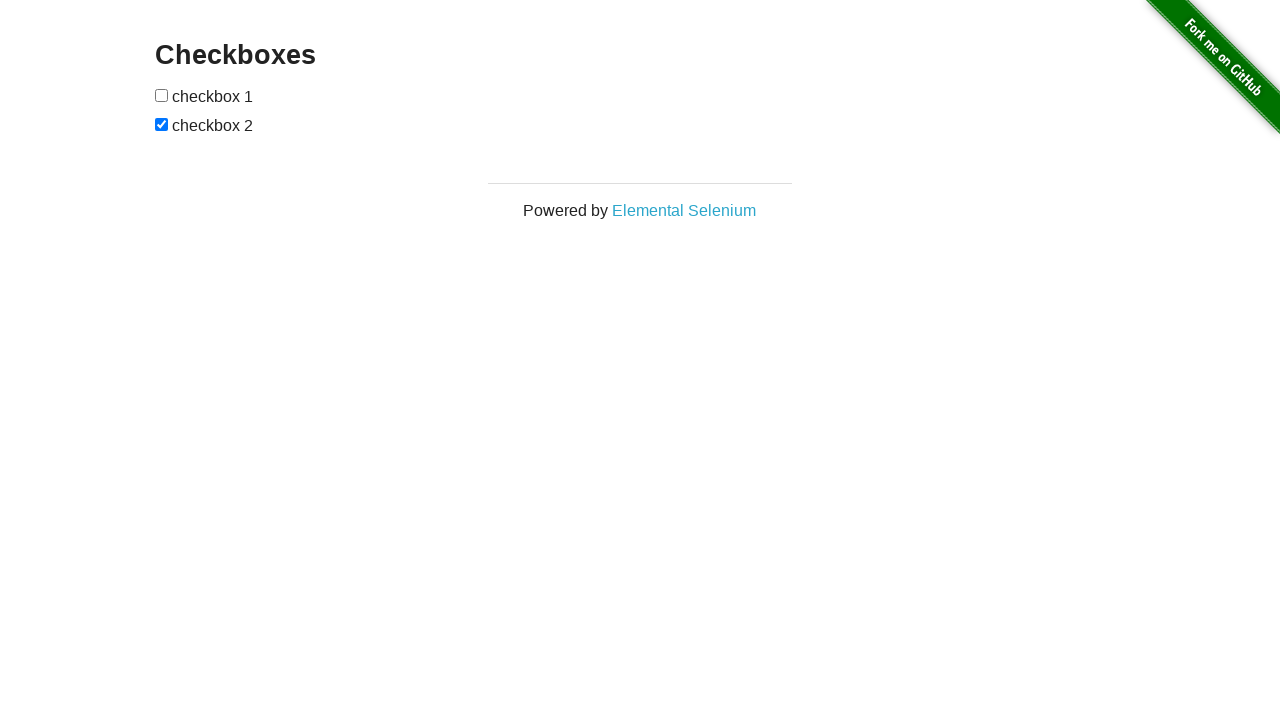

Retrieved all checkbox input elements from the page
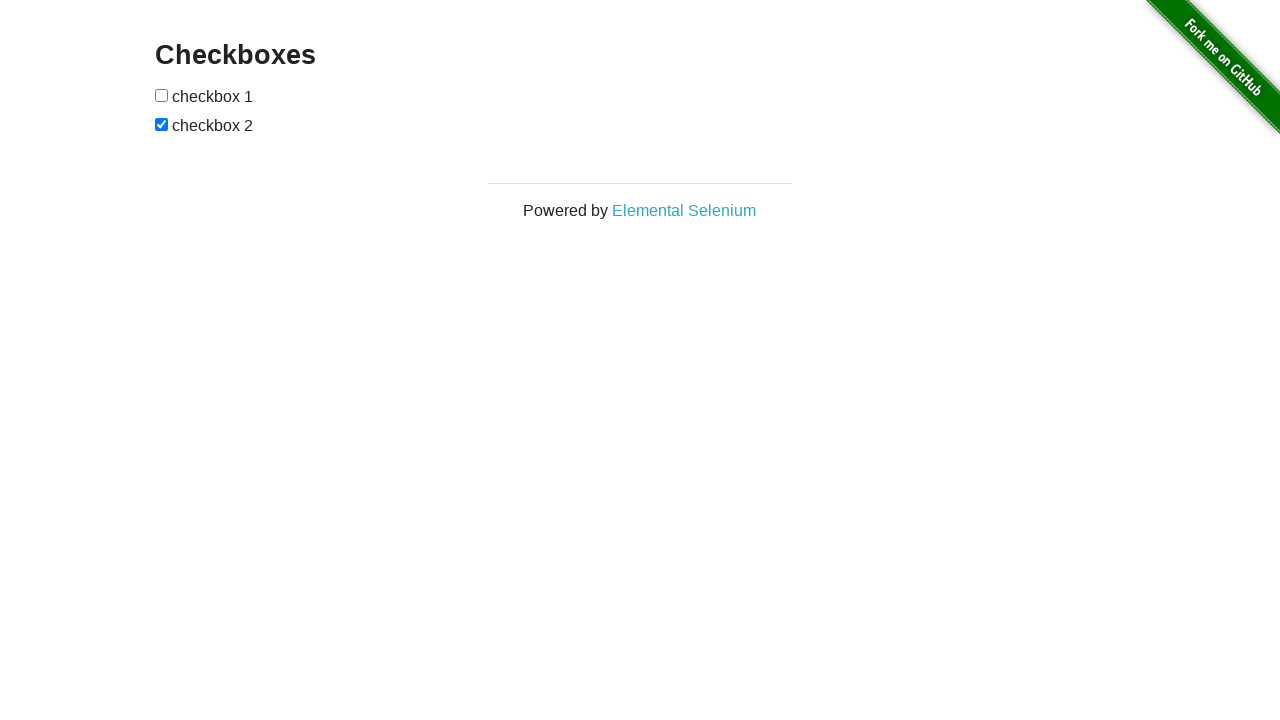

Verified that exactly 2 checkboxes are present on the page
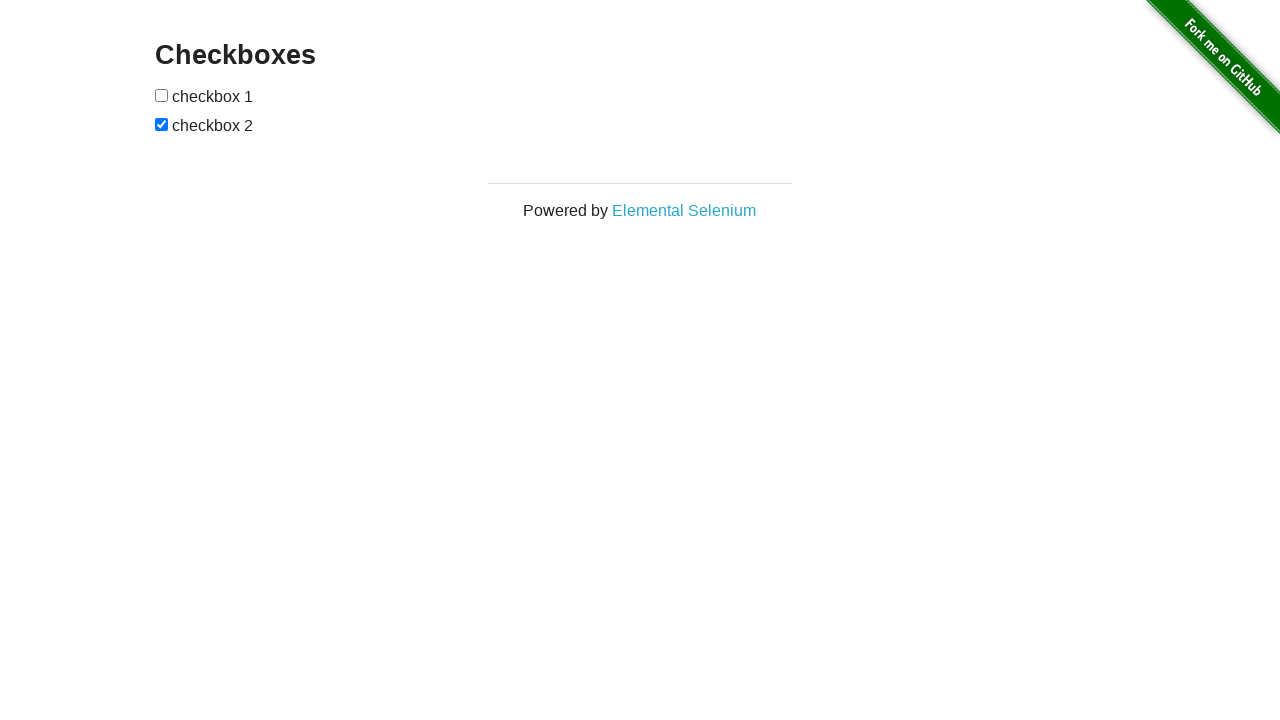

Retrieved the first checkbox element
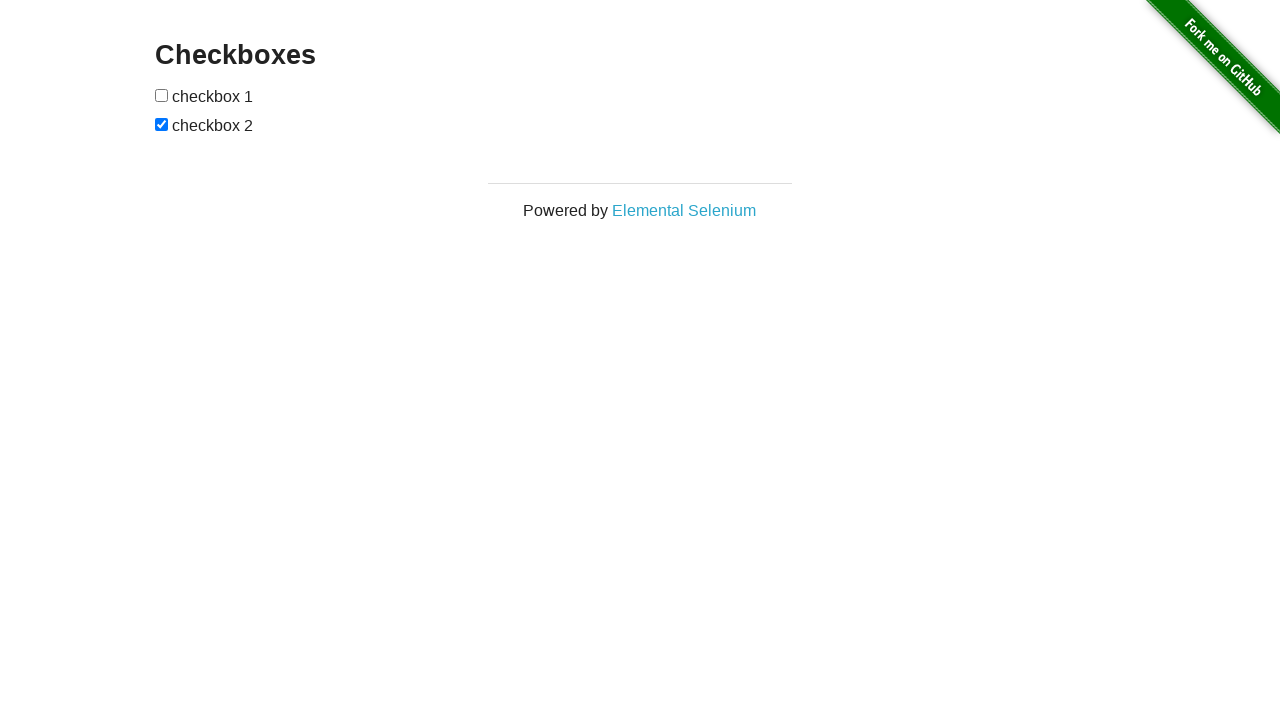

Verified that the first checkbox is visible on the page
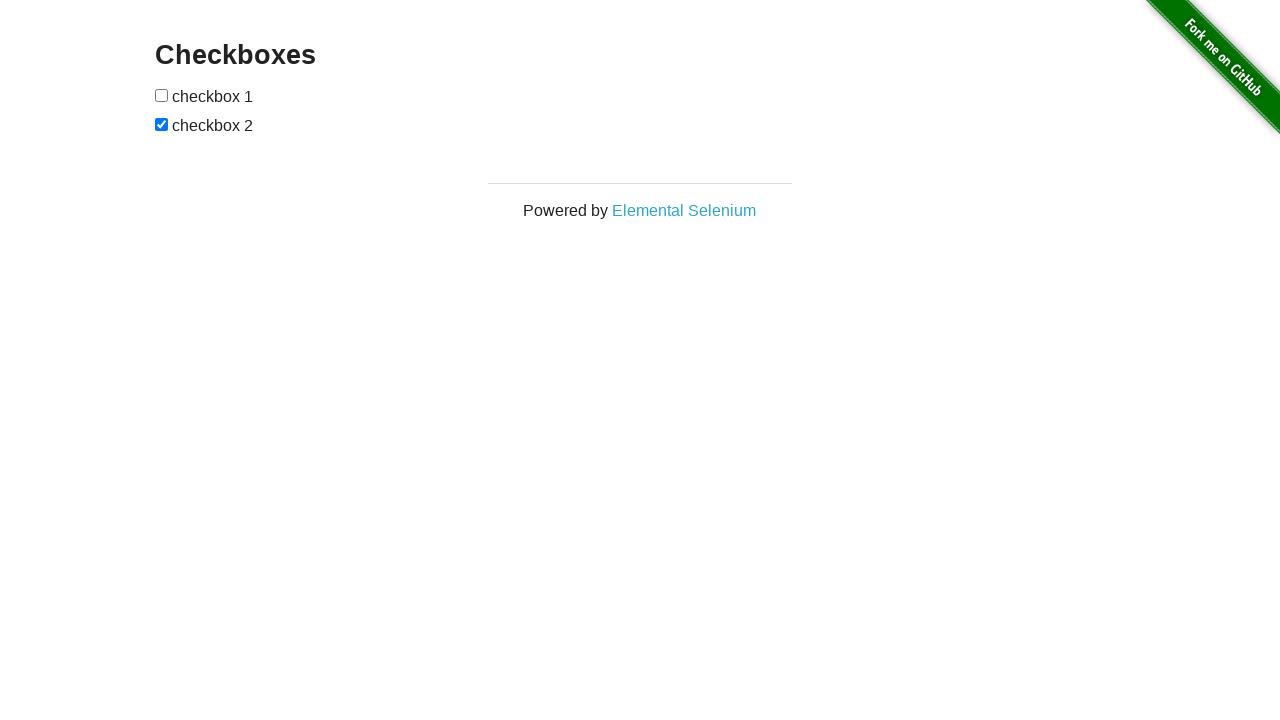

Clicked the first checkbox to check it at (162, 95) on input >> nth=0
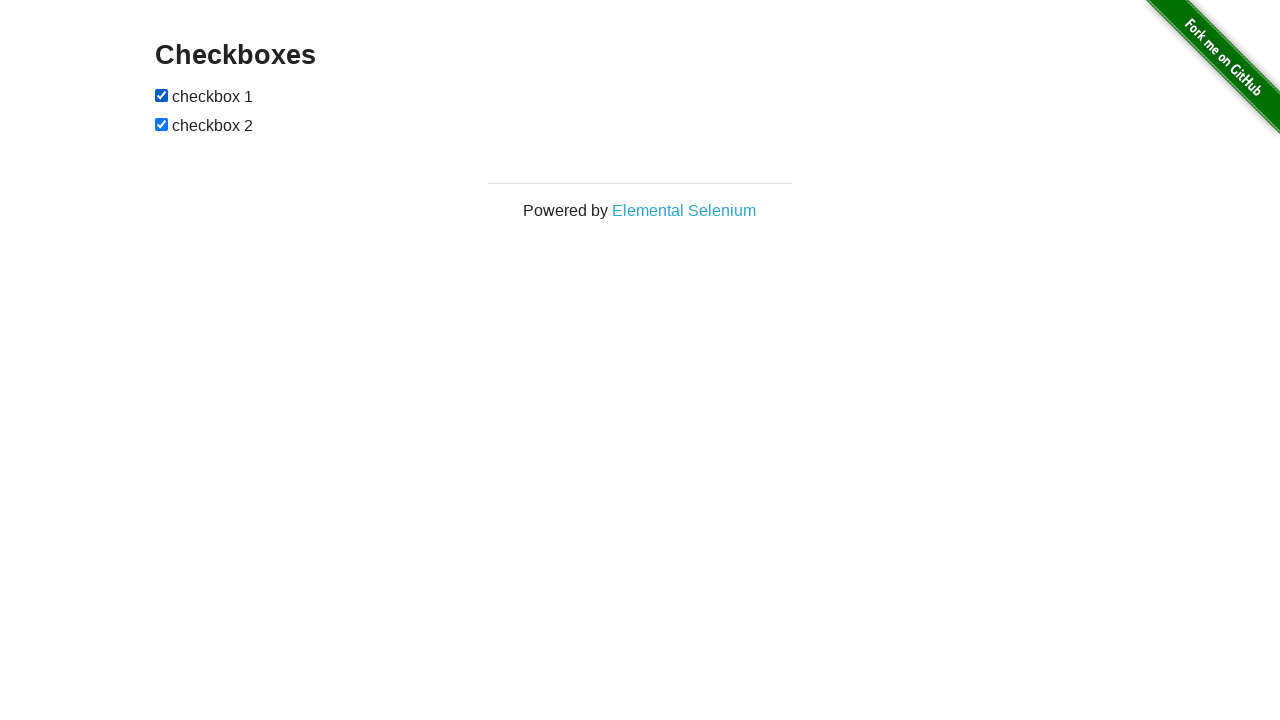

Verified that the first checkbox is now checked
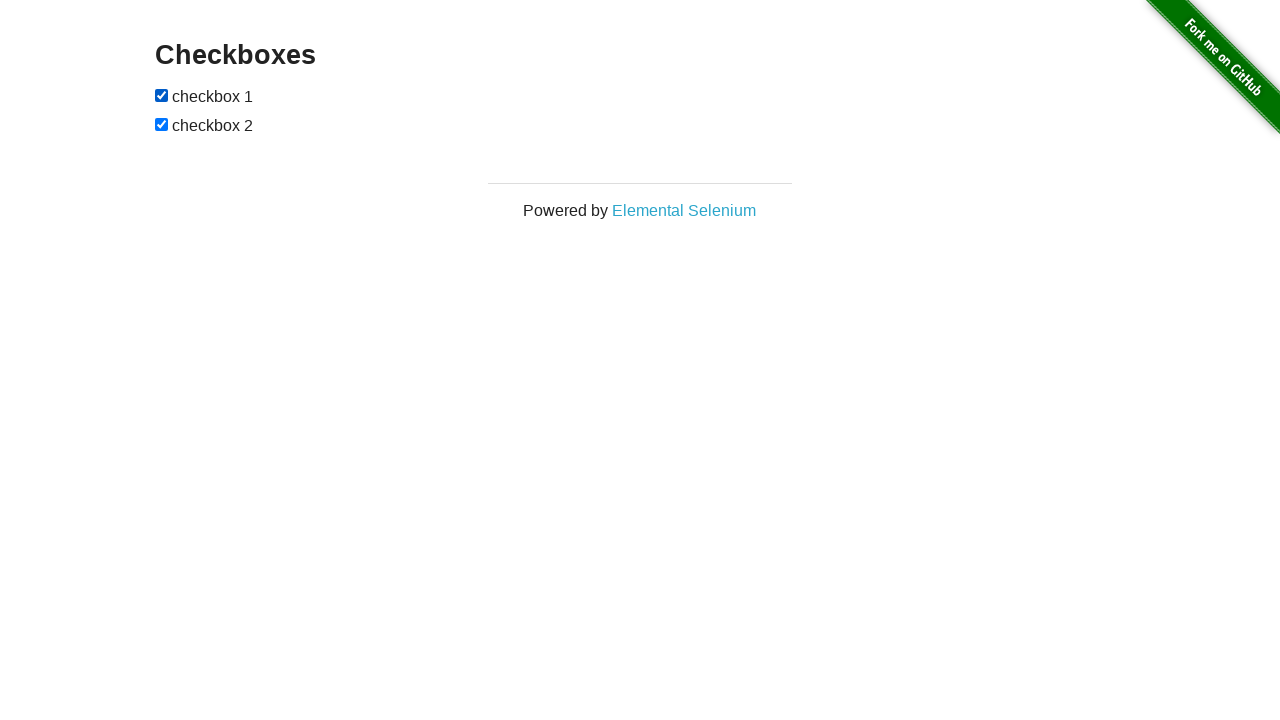

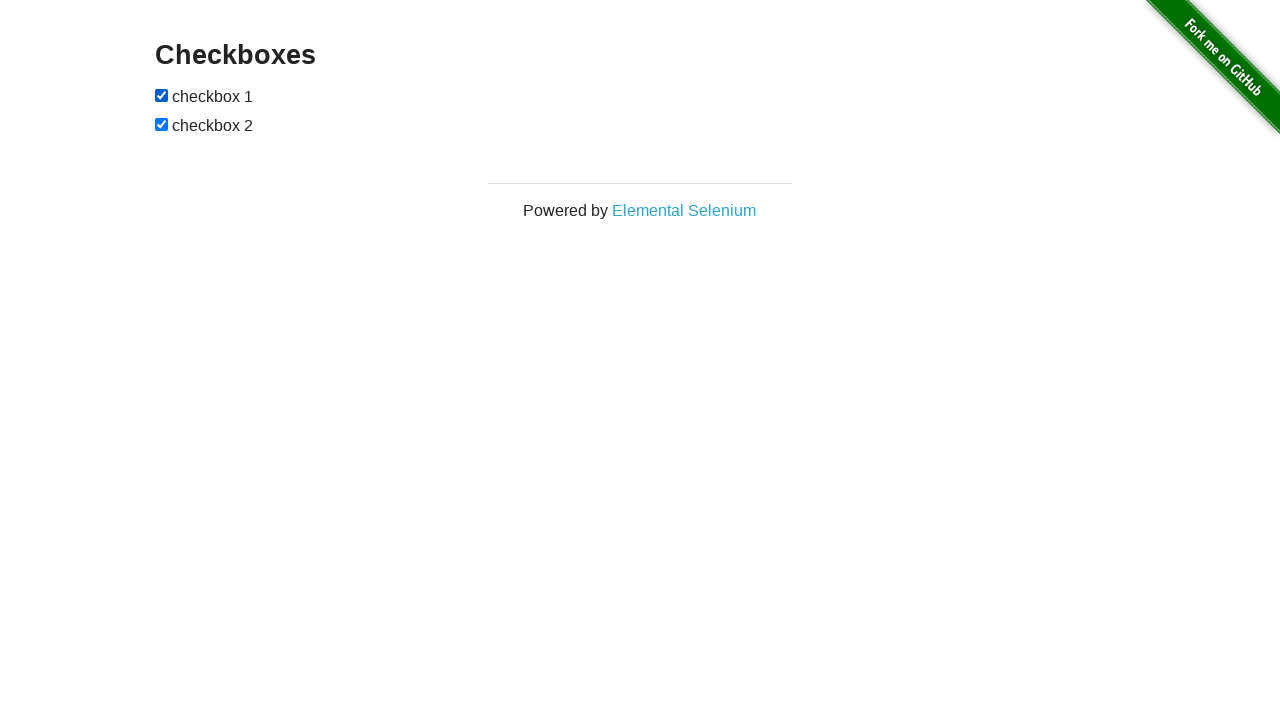